Tests getting text and attribute values from various elements and input fields

Starting URL: https://theautomationzone.blogspot.com/2020/07/mix-of-basic-webelements.html

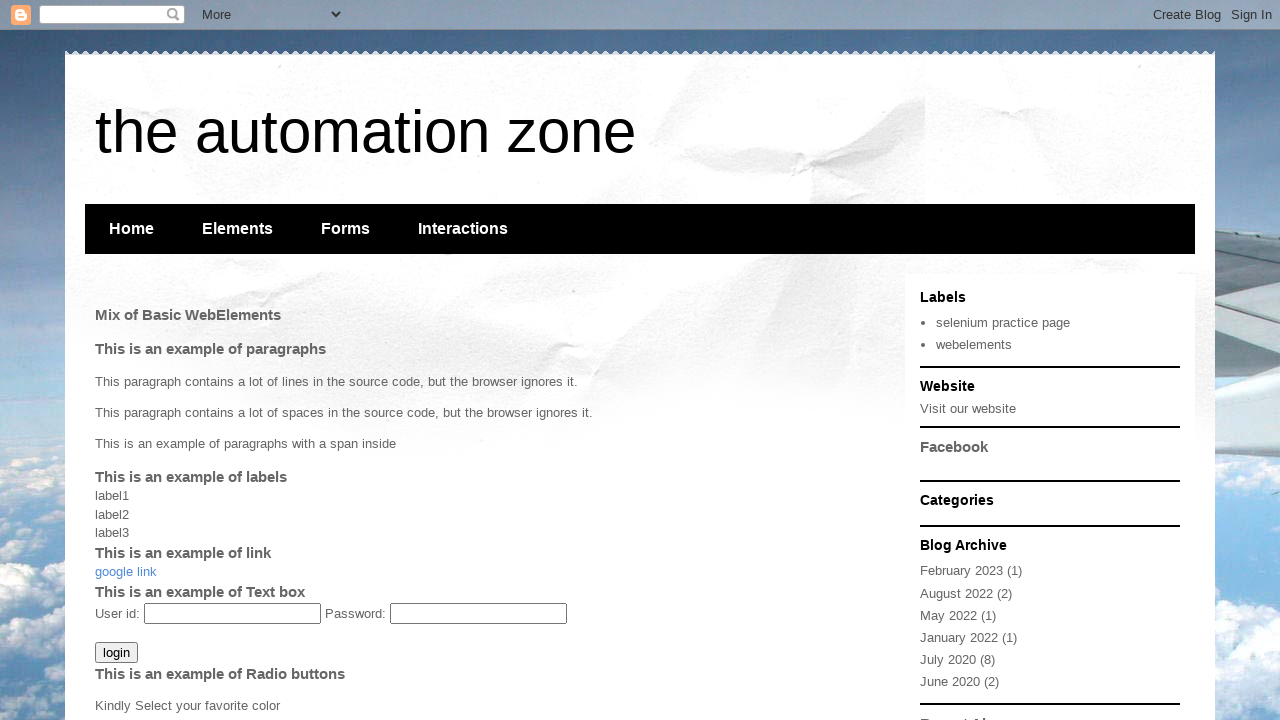

Retrieved text content from paragraph p1
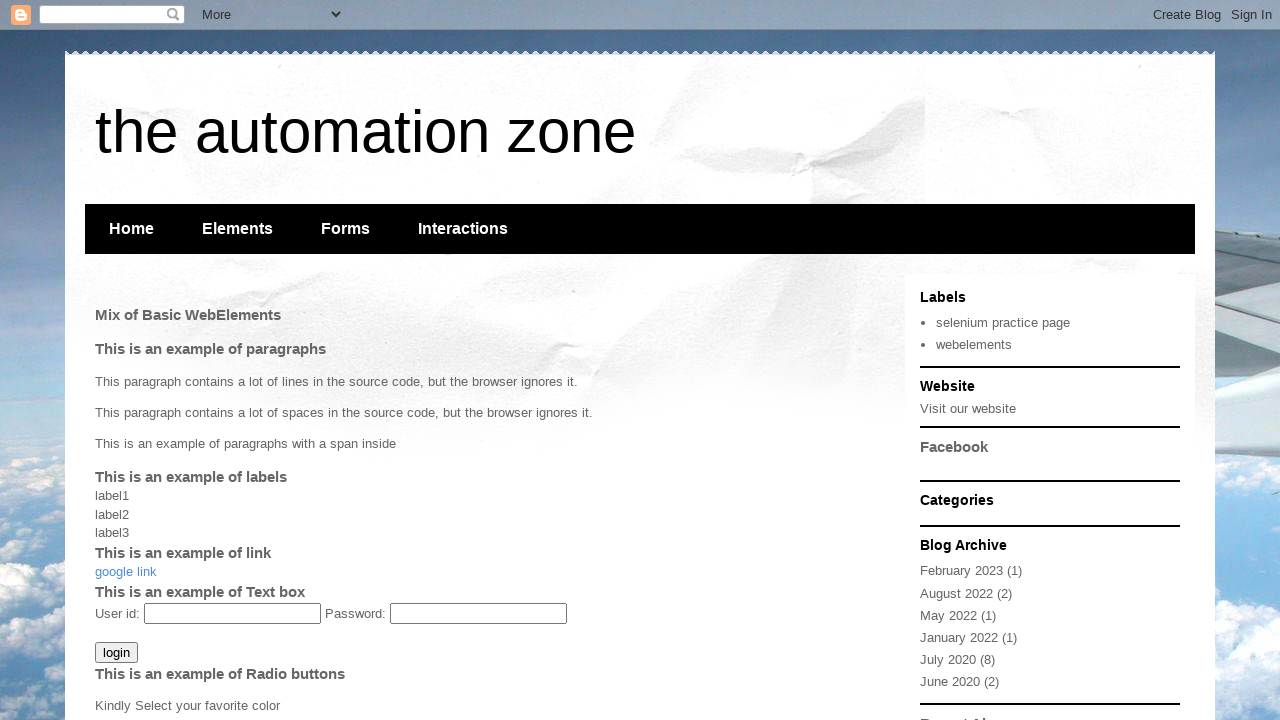

Retrieved text content from paragraph p2
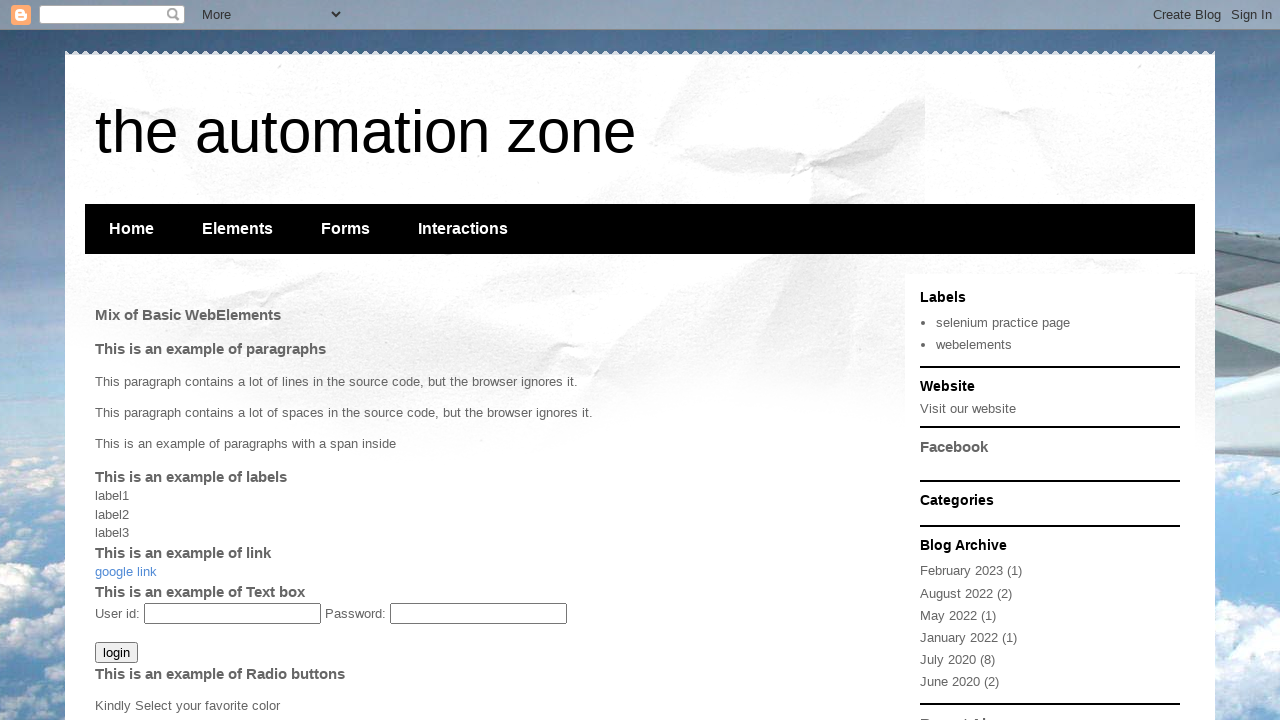

Retrieved text content from paragraph p3
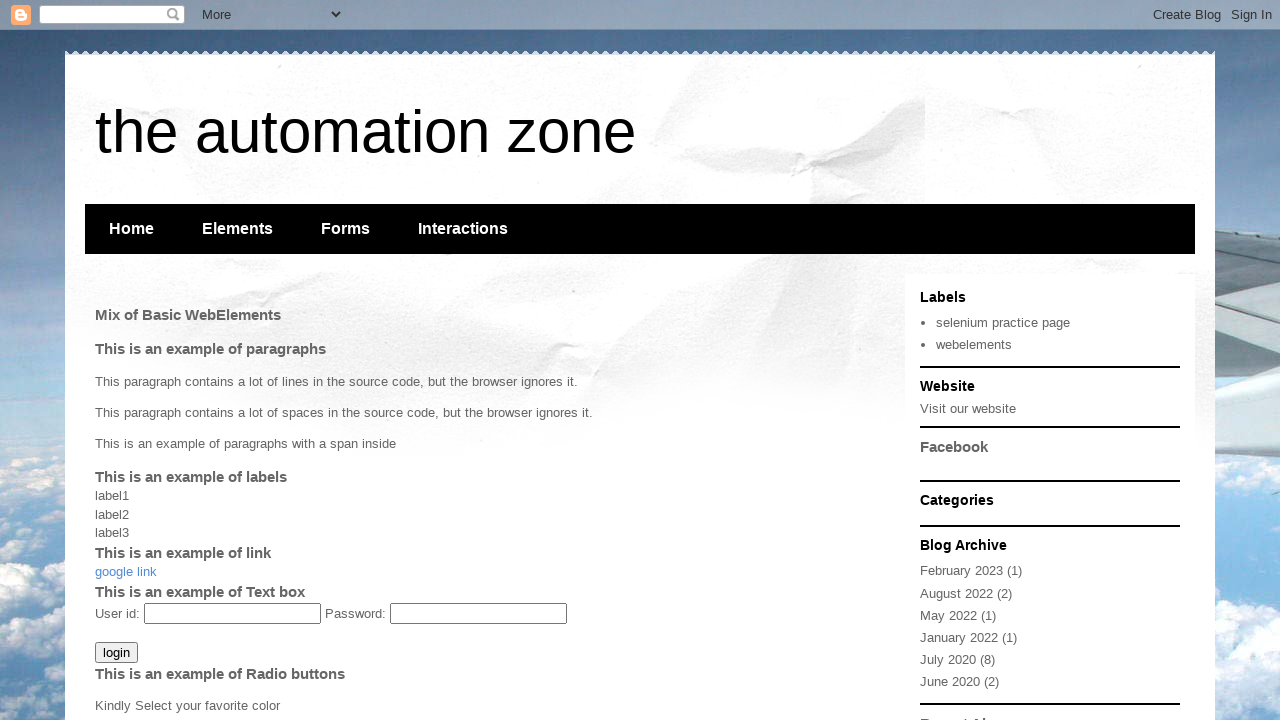

Retrieved textContent attribute from paragraph p1
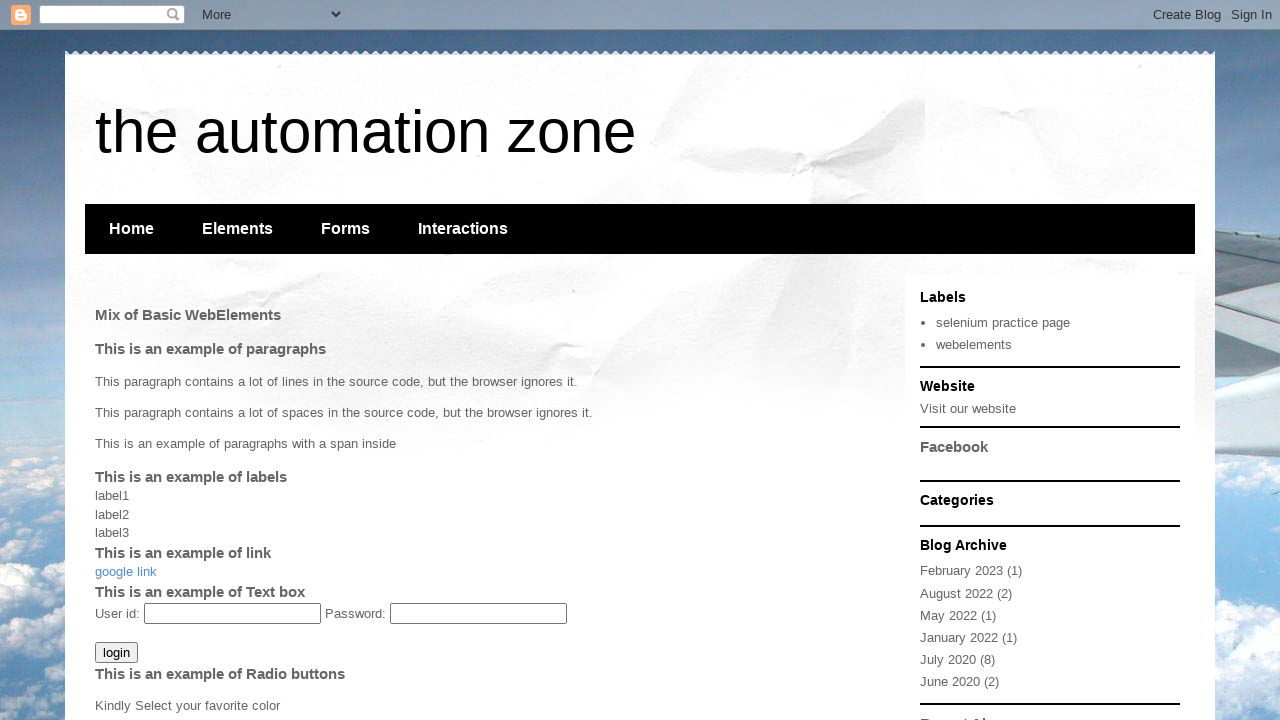

Retrieved textContent attribute from paragraph p2
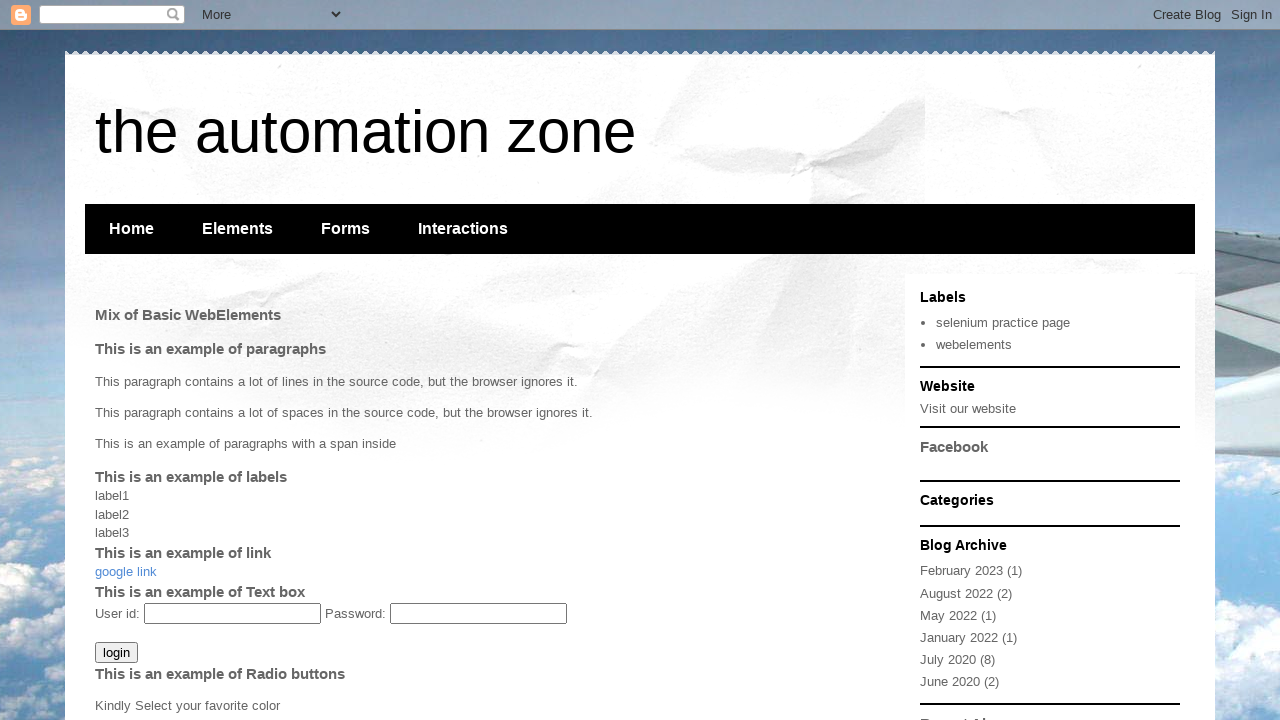

Retrieved innerHTML attribute from paragraph p3
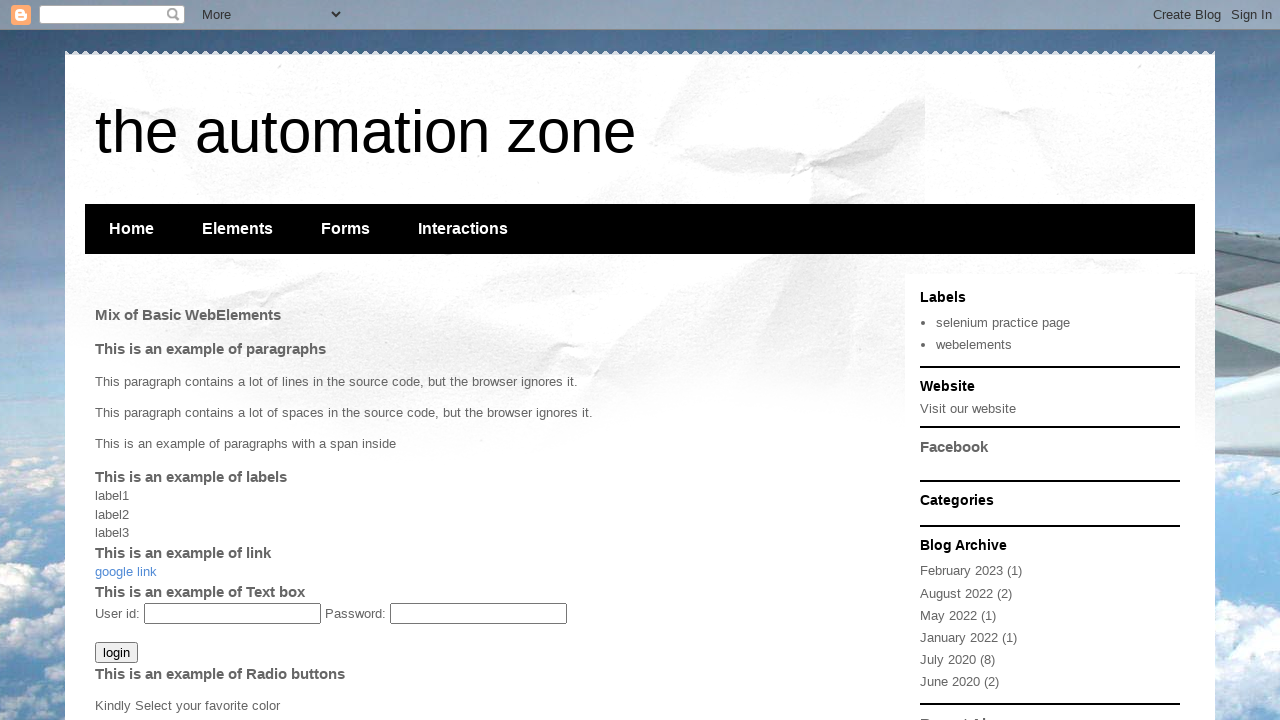

Filled input field with 'selenium' on #input1
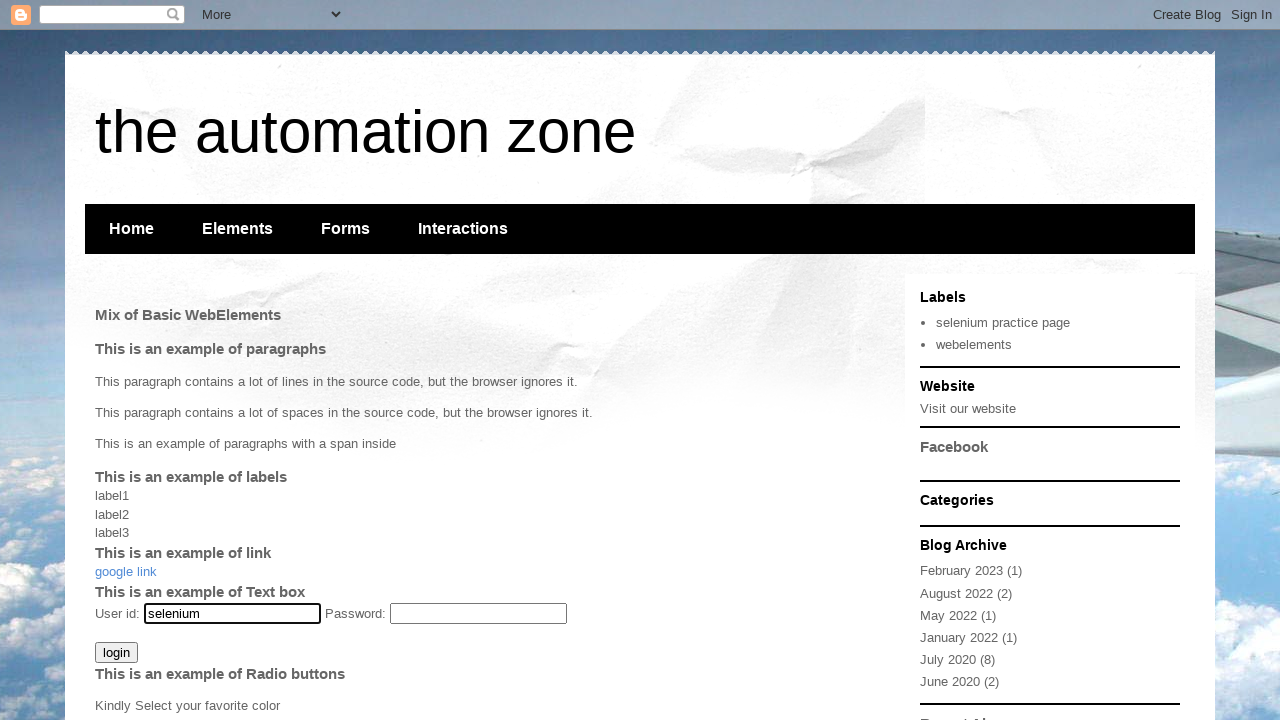

Retrieved value attribute from input field after filling with 'selenium'
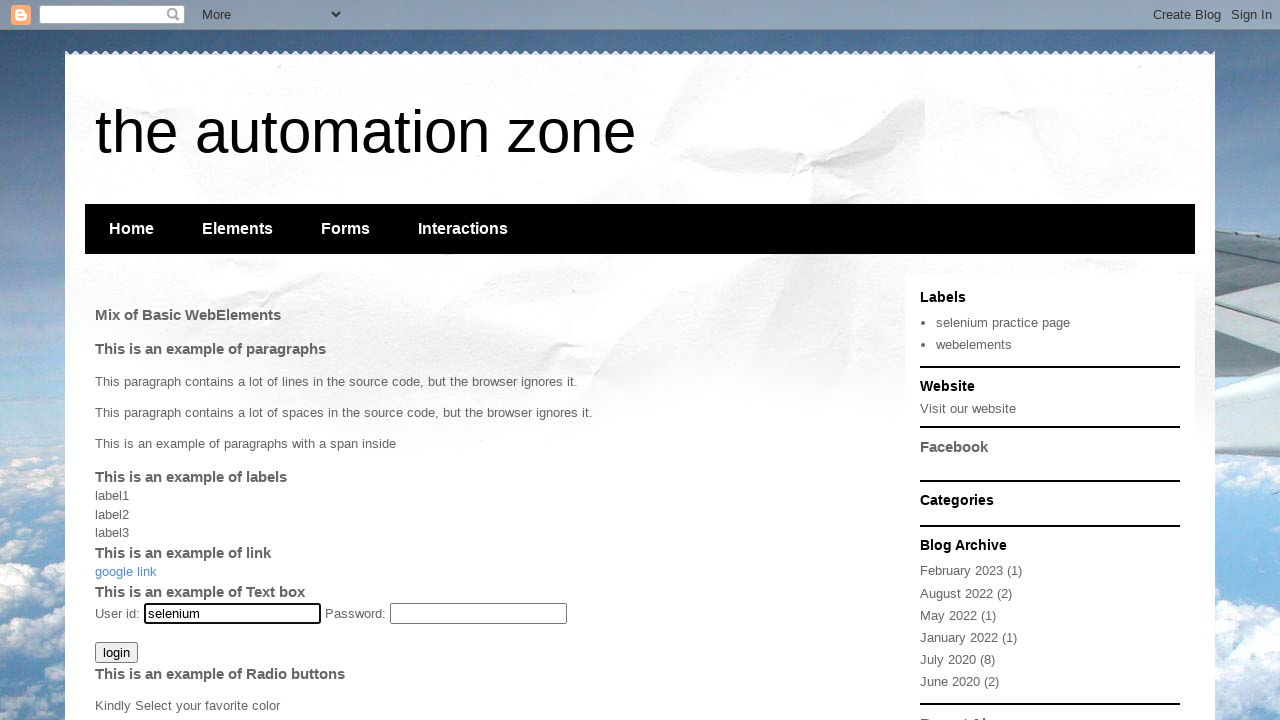

Cleared input field on #input1
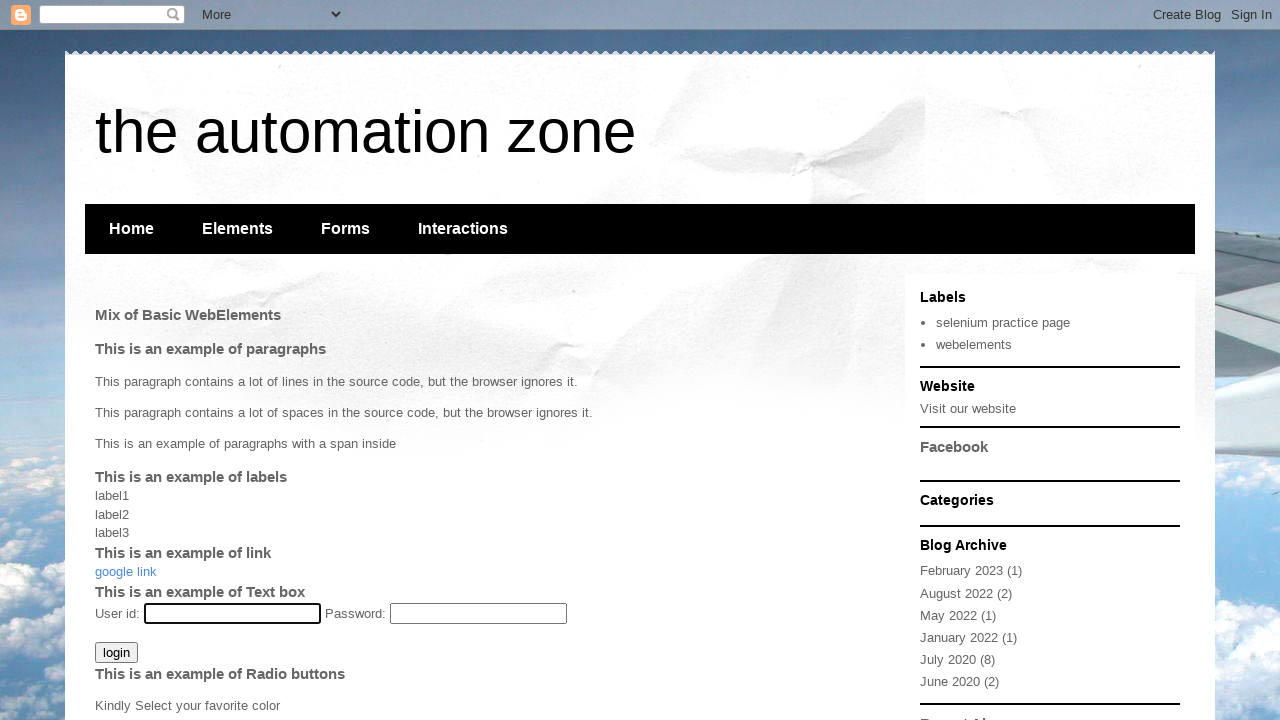

Filled input field with 'hello world' on #input1
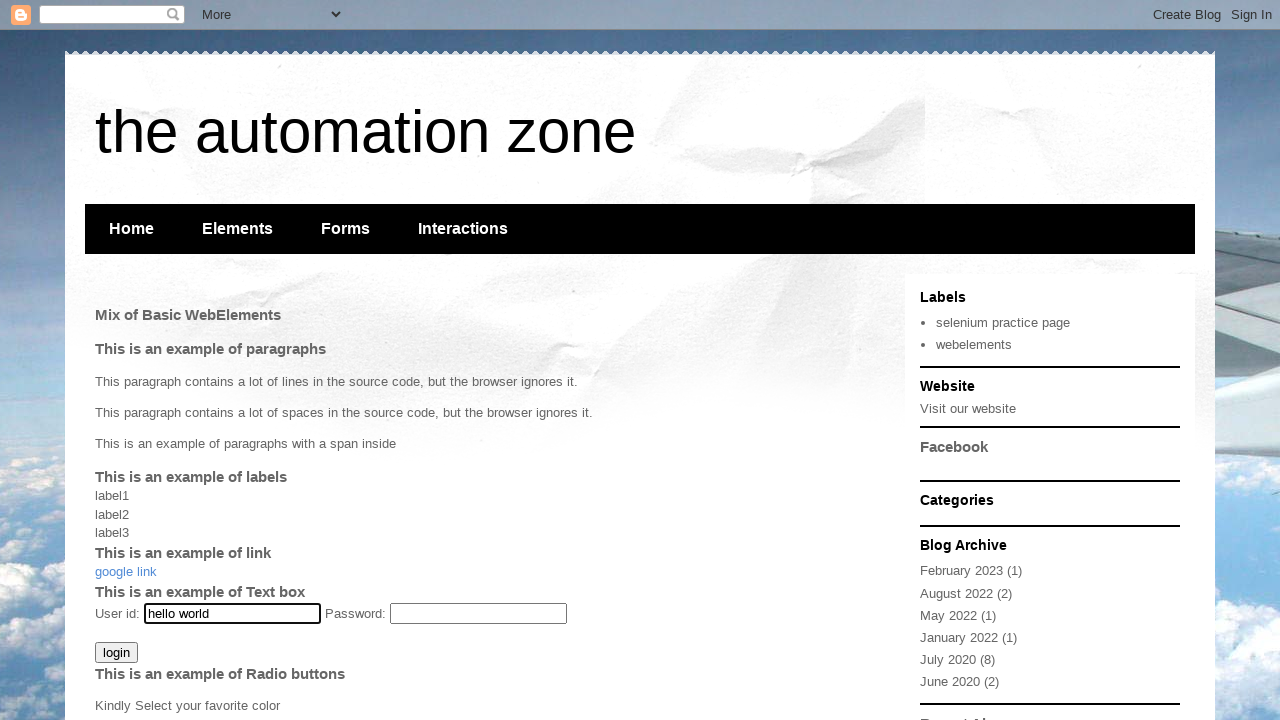

Retrieved value attribute from input field after filling with 'hello world'
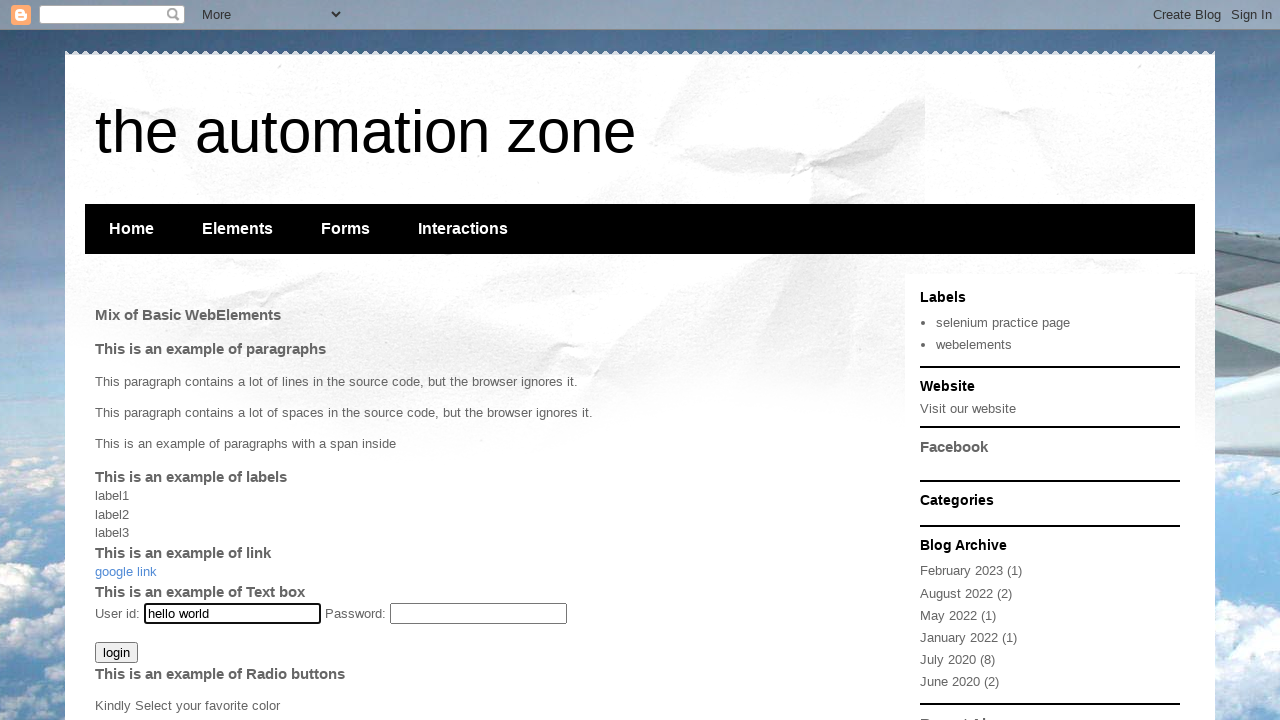

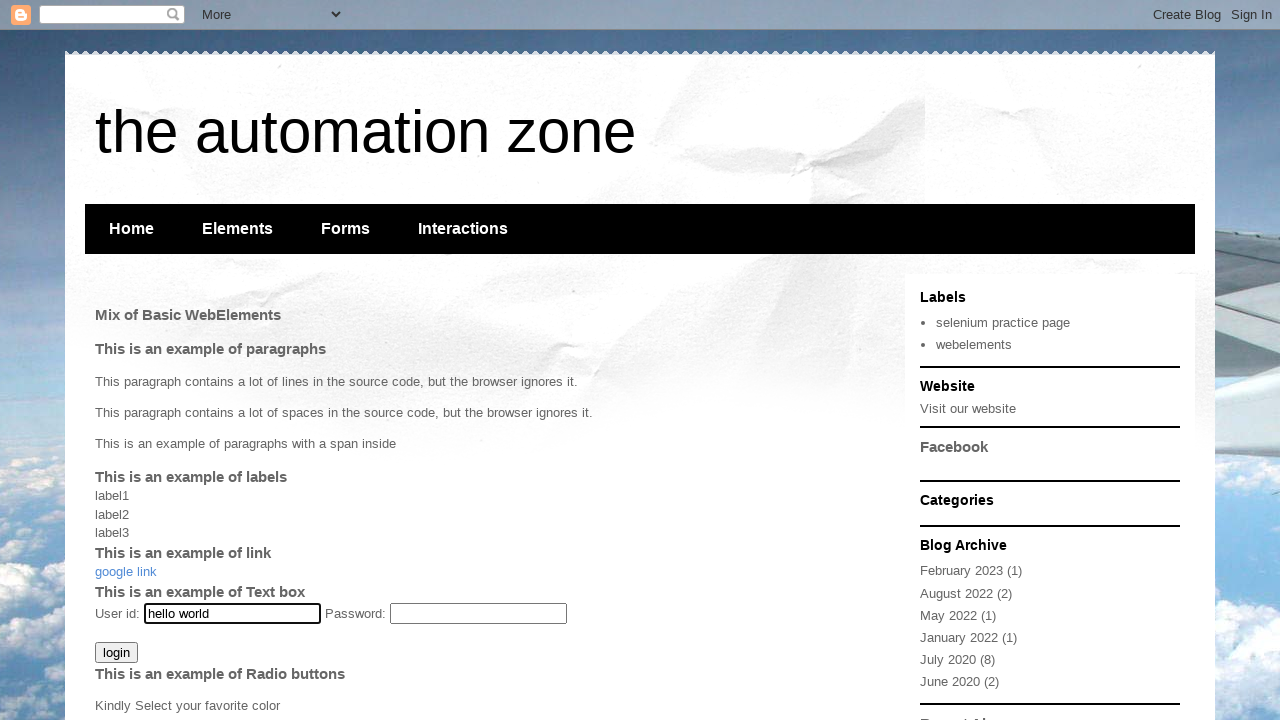